Opens the OrangeHRM demo page and validates that the page content contains "OrangeHRM" text, confirming the page loaded correctly.

Starting URL: https://opensource-demo.orangehrmlive.com/

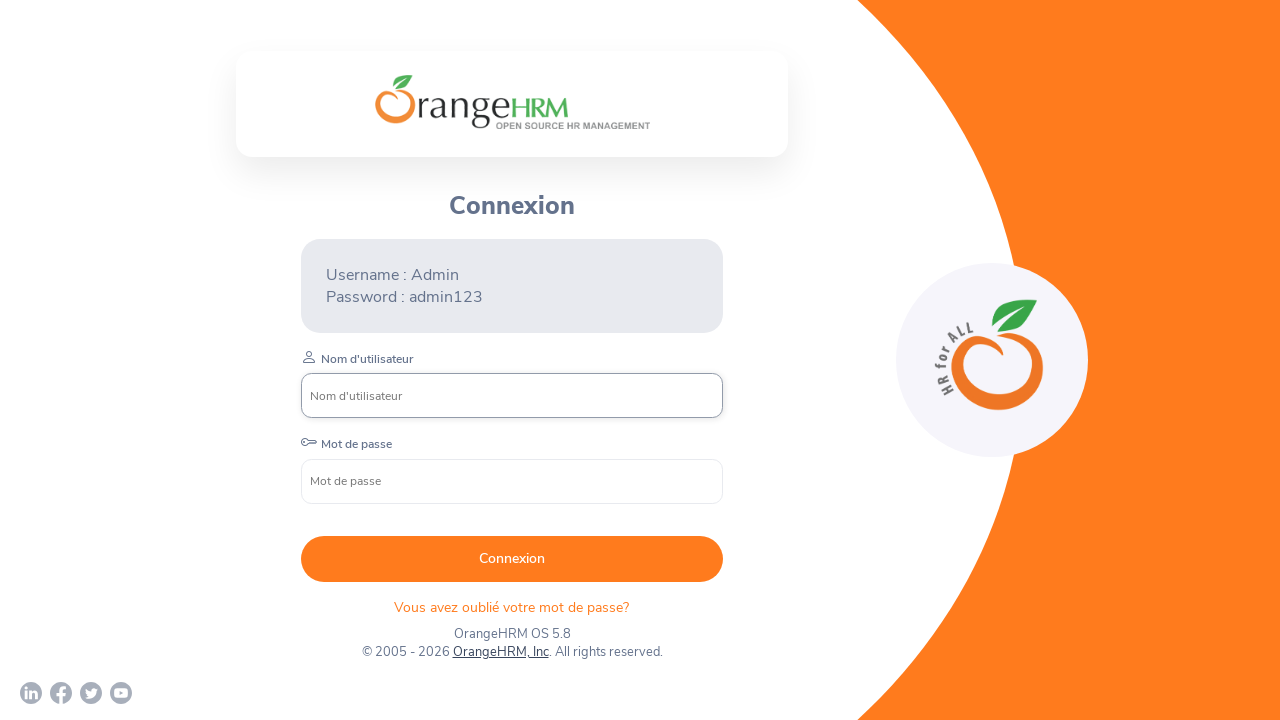

Waited for page to load (domcontentloaded)
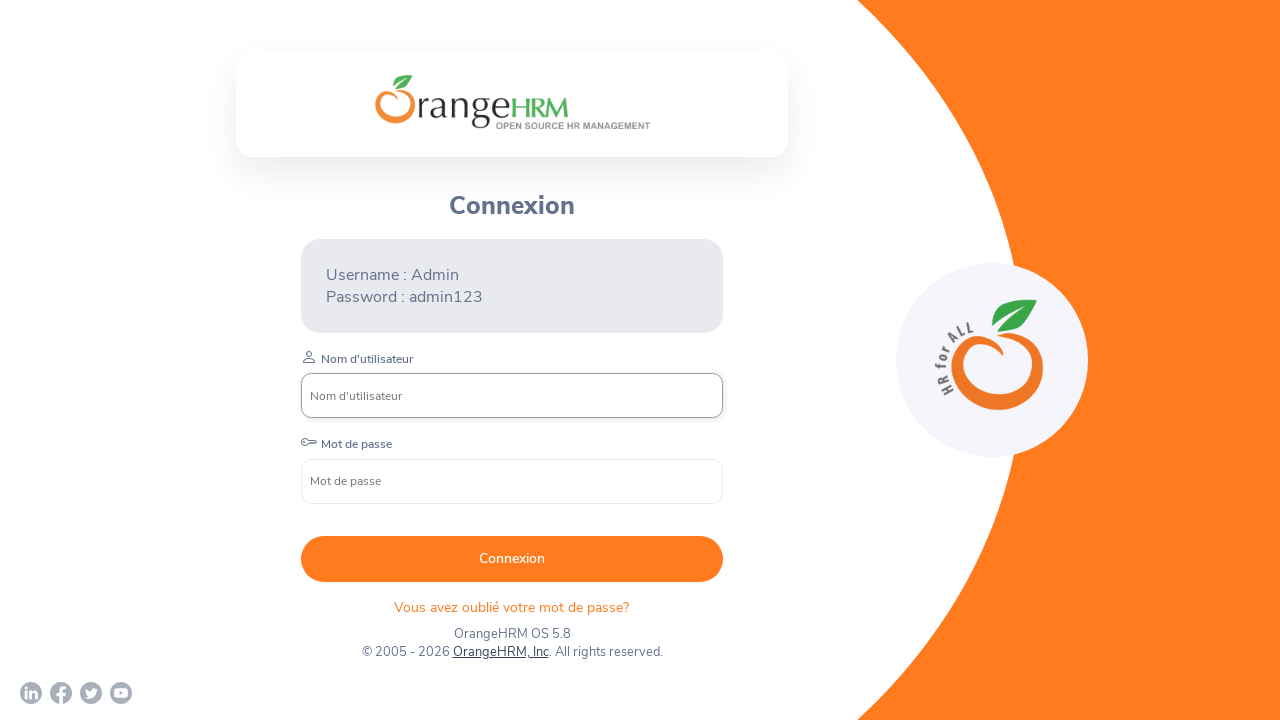

Retrieved page content
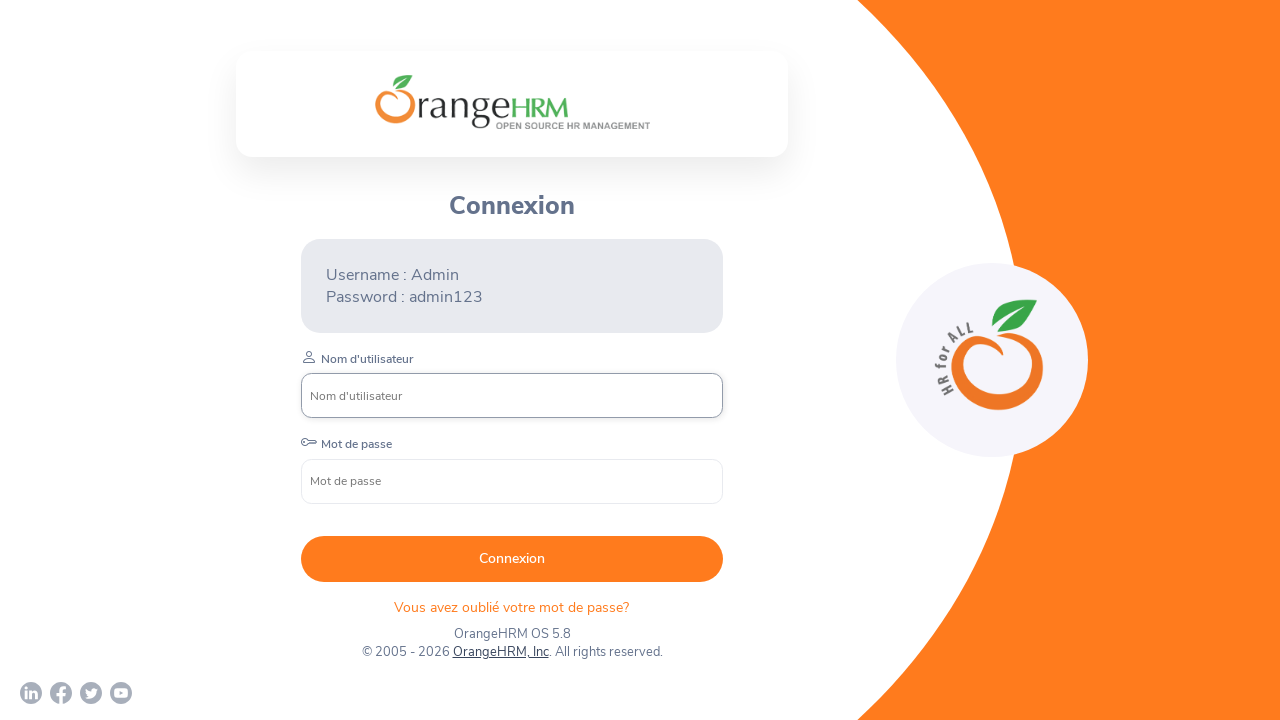

Verified page contains 'OrangeHRM' text - assertion passed
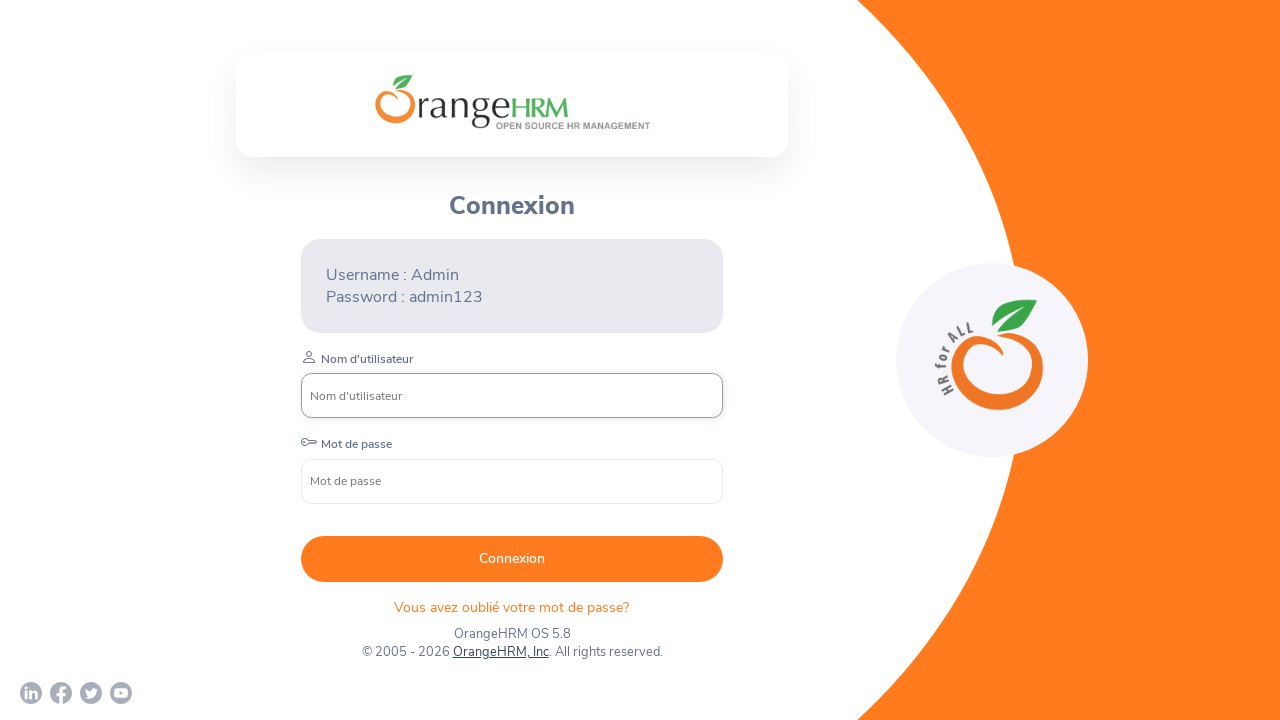

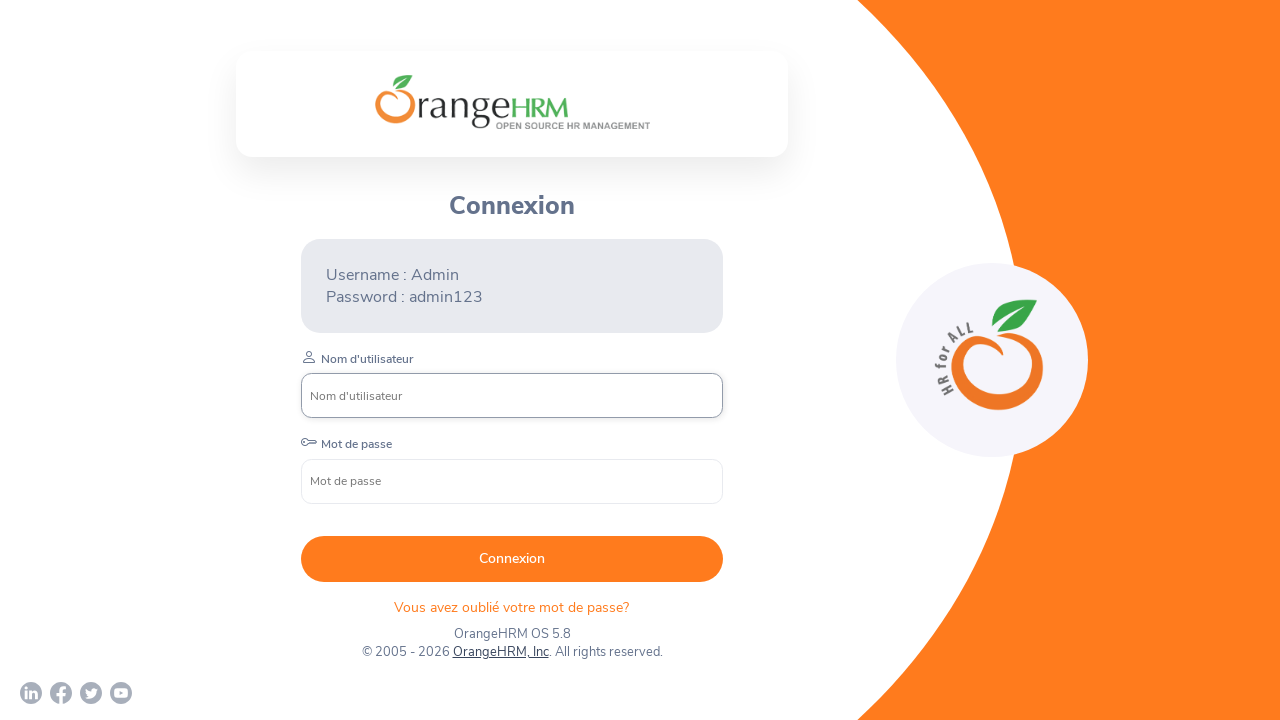